Tests drag and drop functionality by dragging an element to multiple drop targets using different drag methods

Starting URL: http://sahitest.com/demo/dragDropMooTools.htm

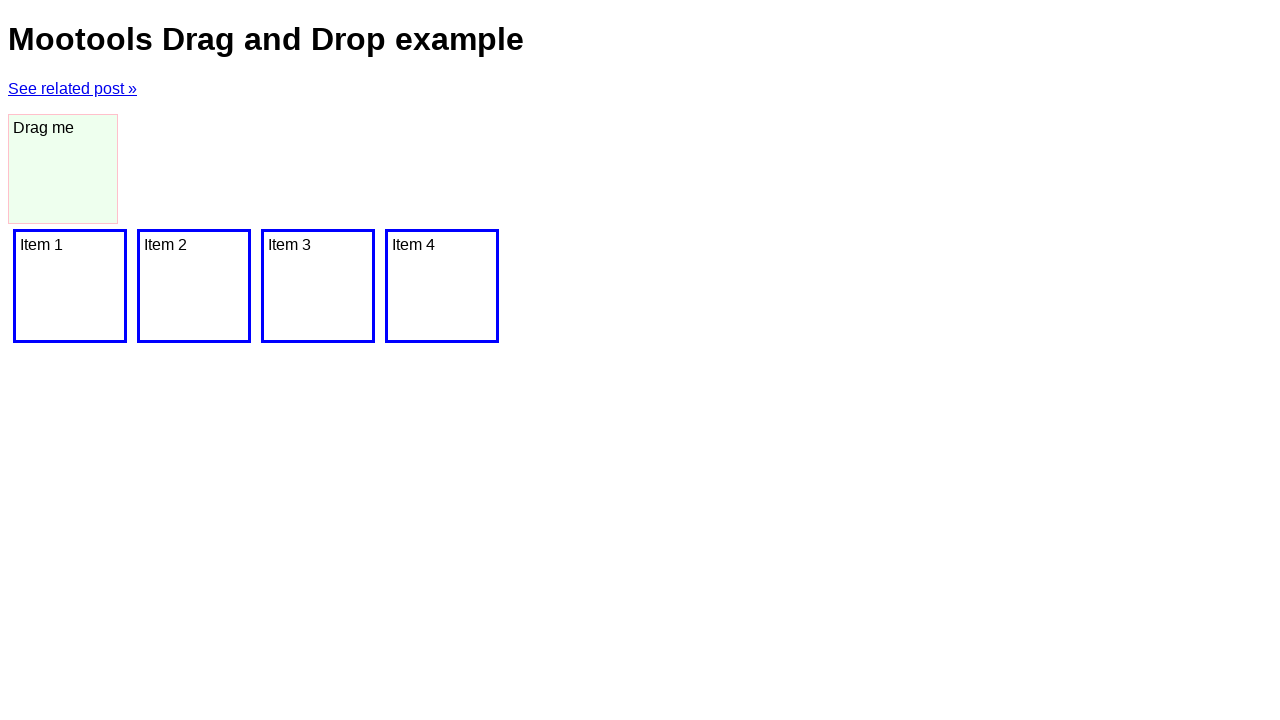

Waited for dragger element to be visible
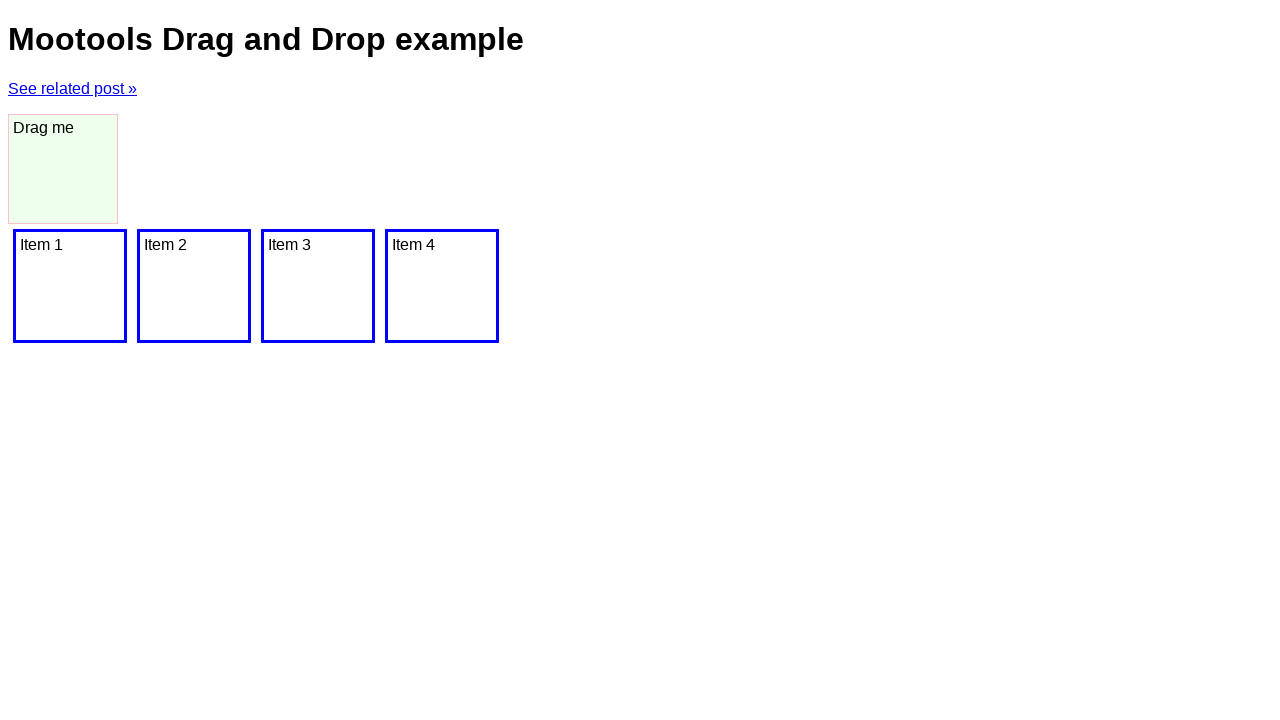

Located the dragger element
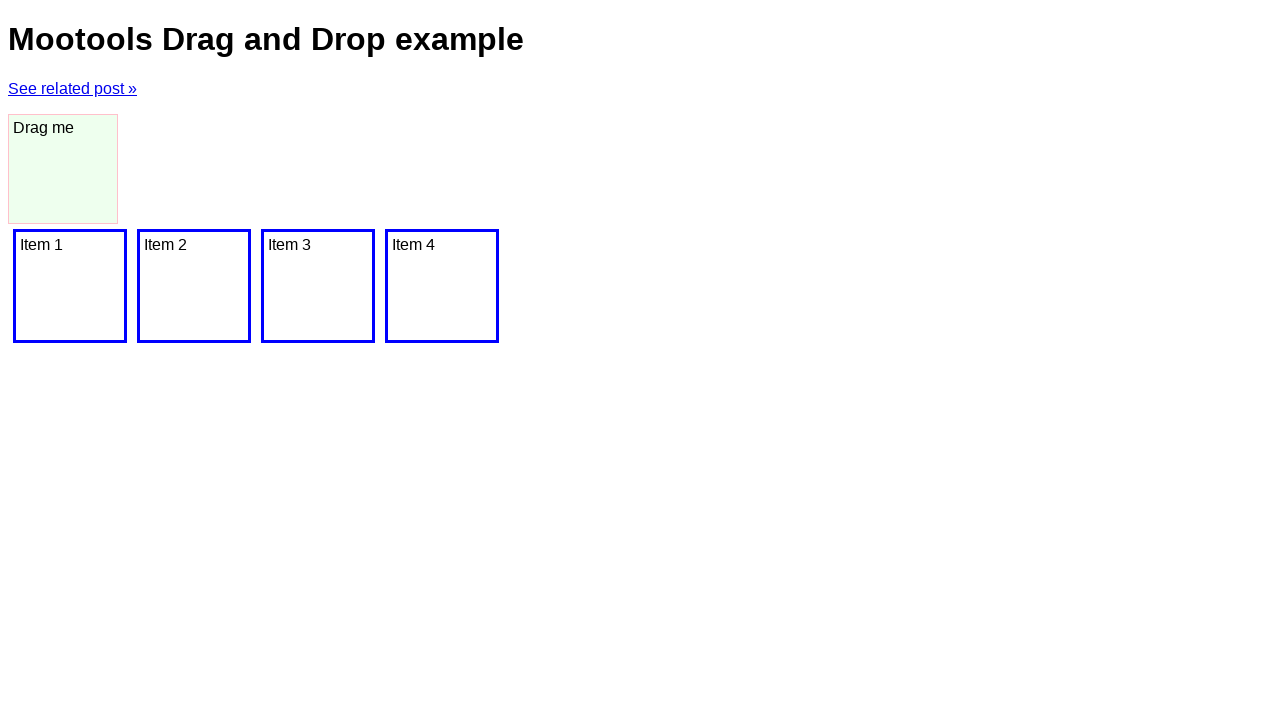

Located all drop target items
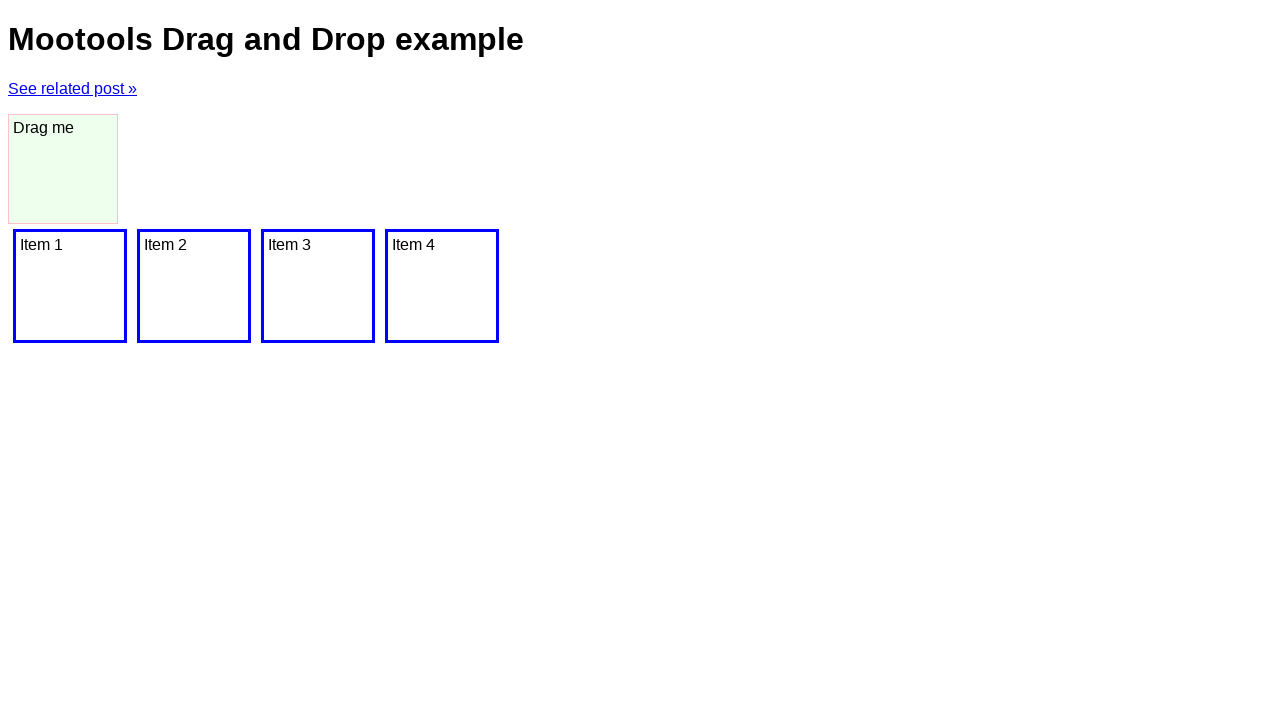

Dragged dragger element to first drop target at (70, 286)
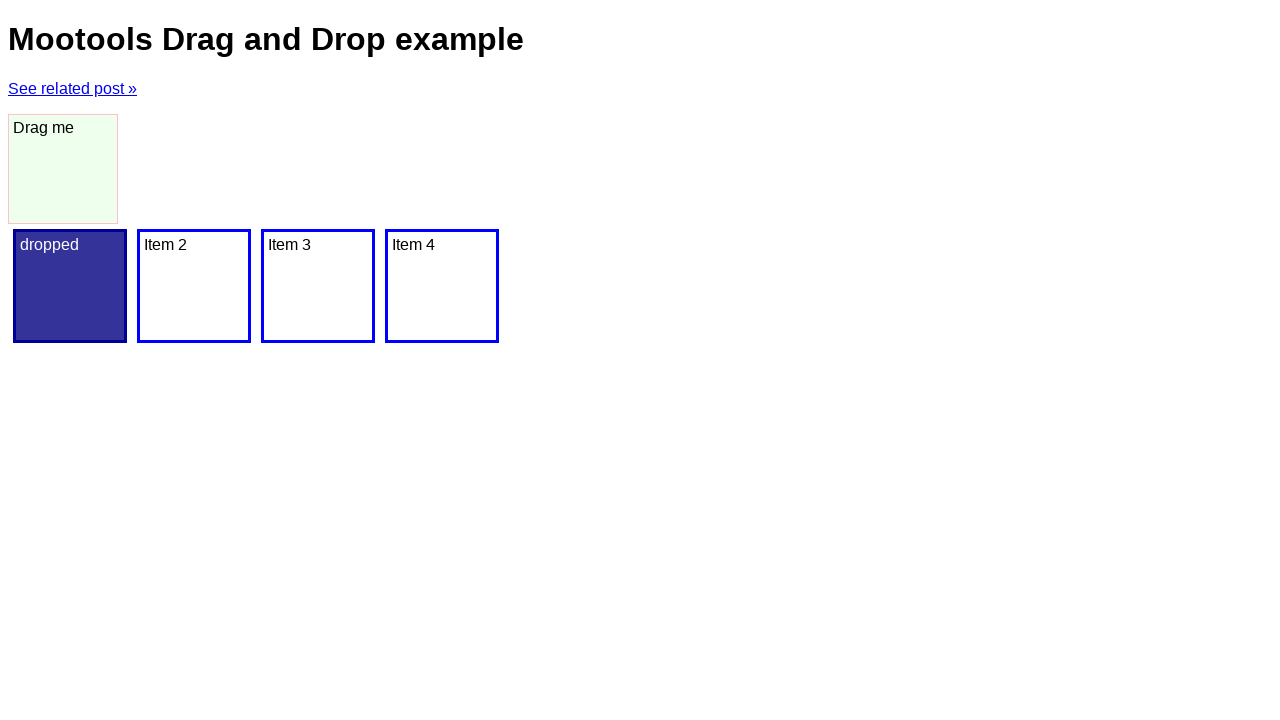

Dragged dragger element to second drop target at (194, 286)
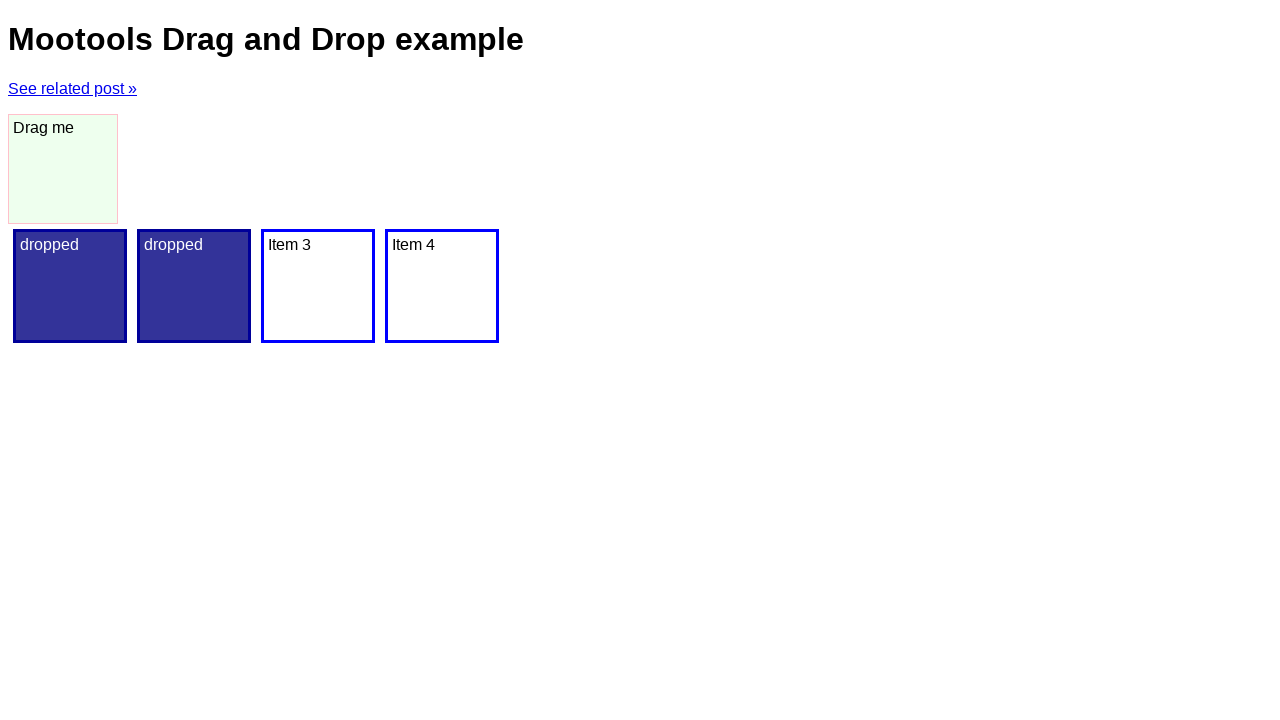

Dragged dragger element to third drop target at (318, 286)
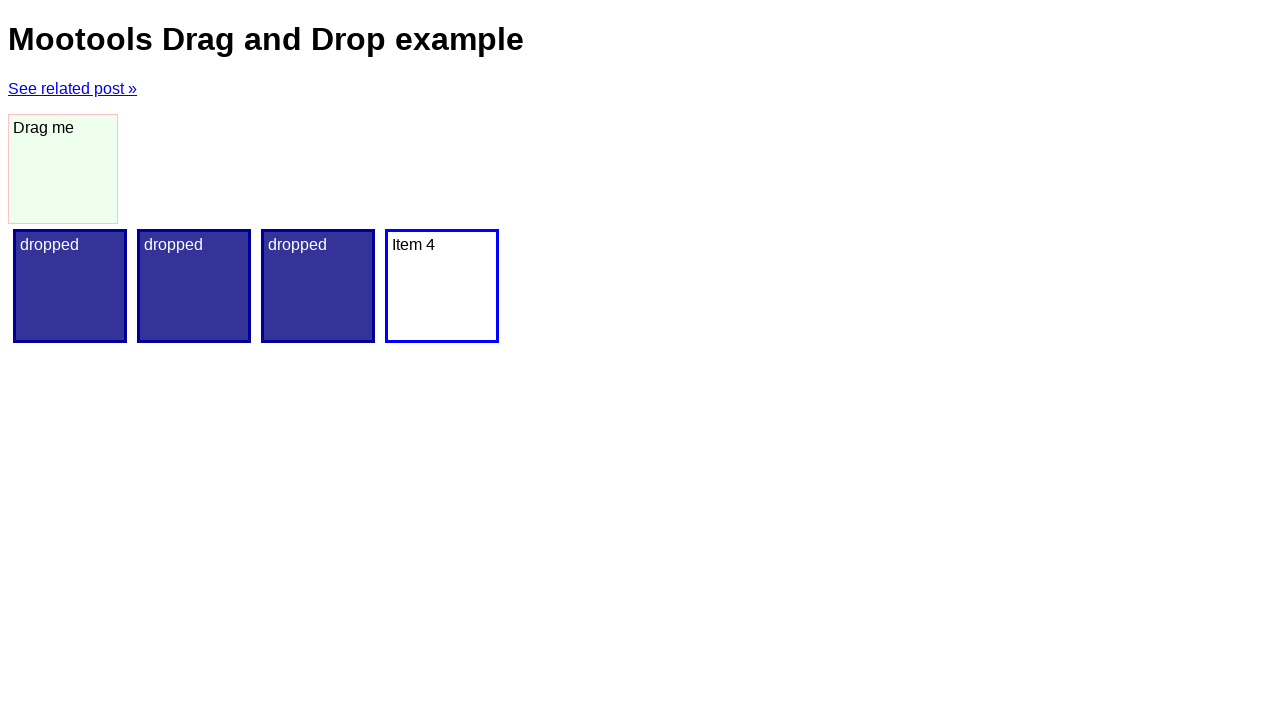

Dragged dragger element to fourth drop target at (442, 286)
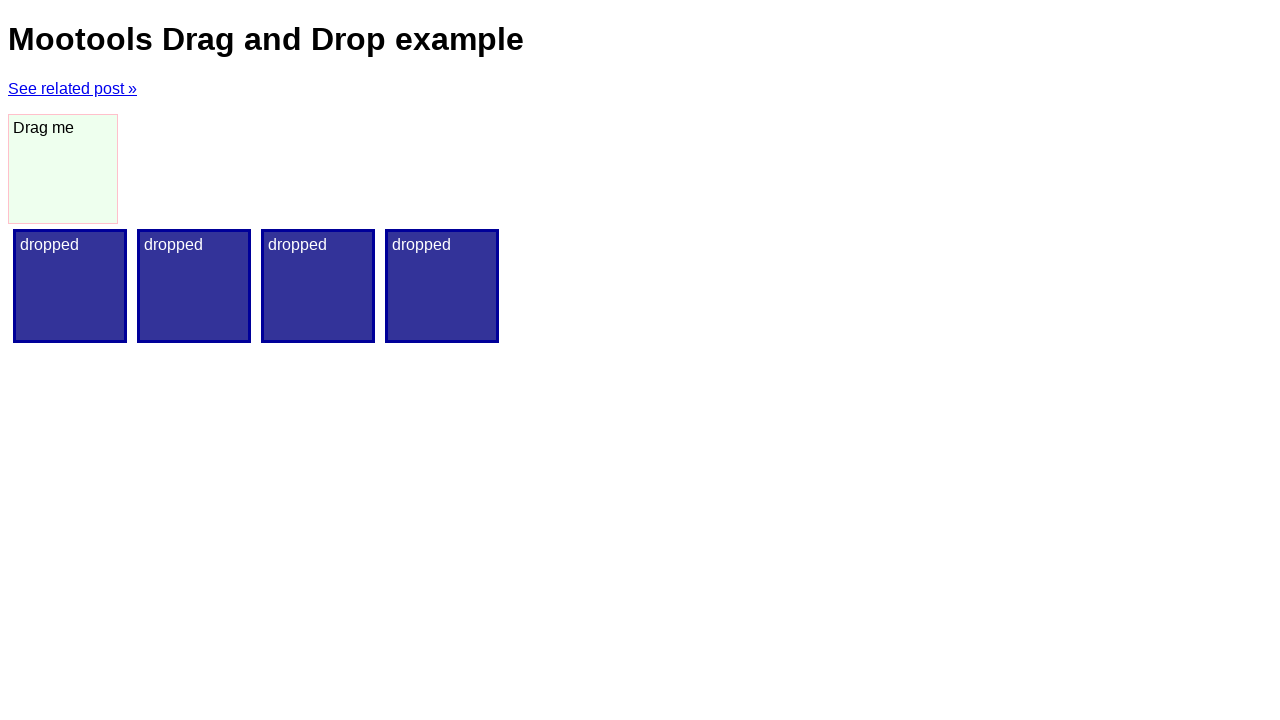

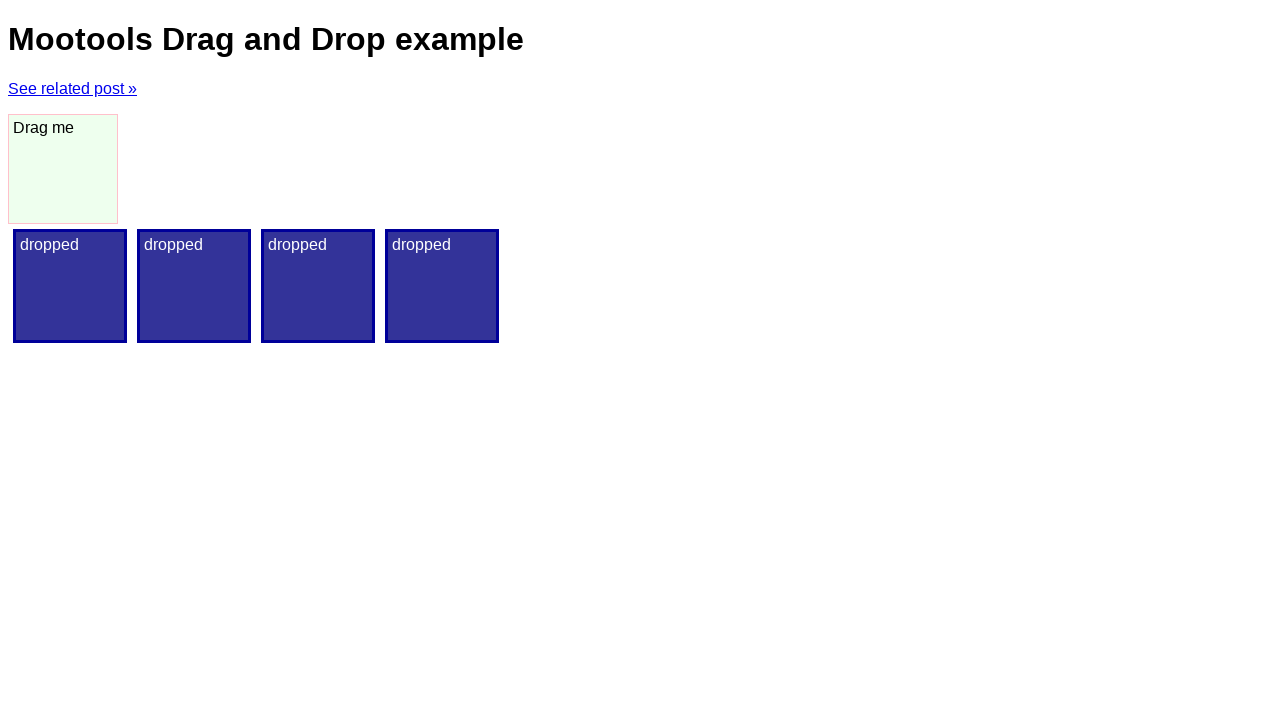